Navigates to a blog post and verifies that certain text content is present or absent on the page

Starting URL: https://anhtester.com/blog/nhung-tinh-nang-moi-trong-selenium-4-b464.html

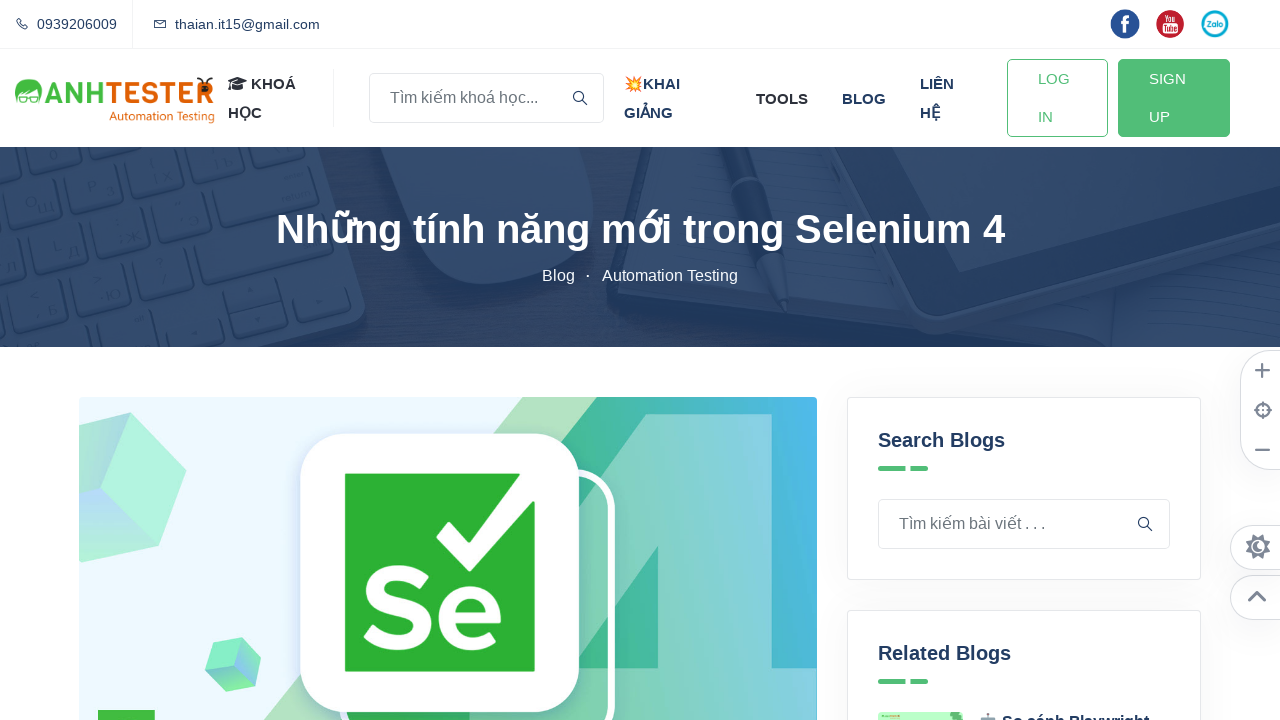

Navigated to blog post about Selenium 4 features
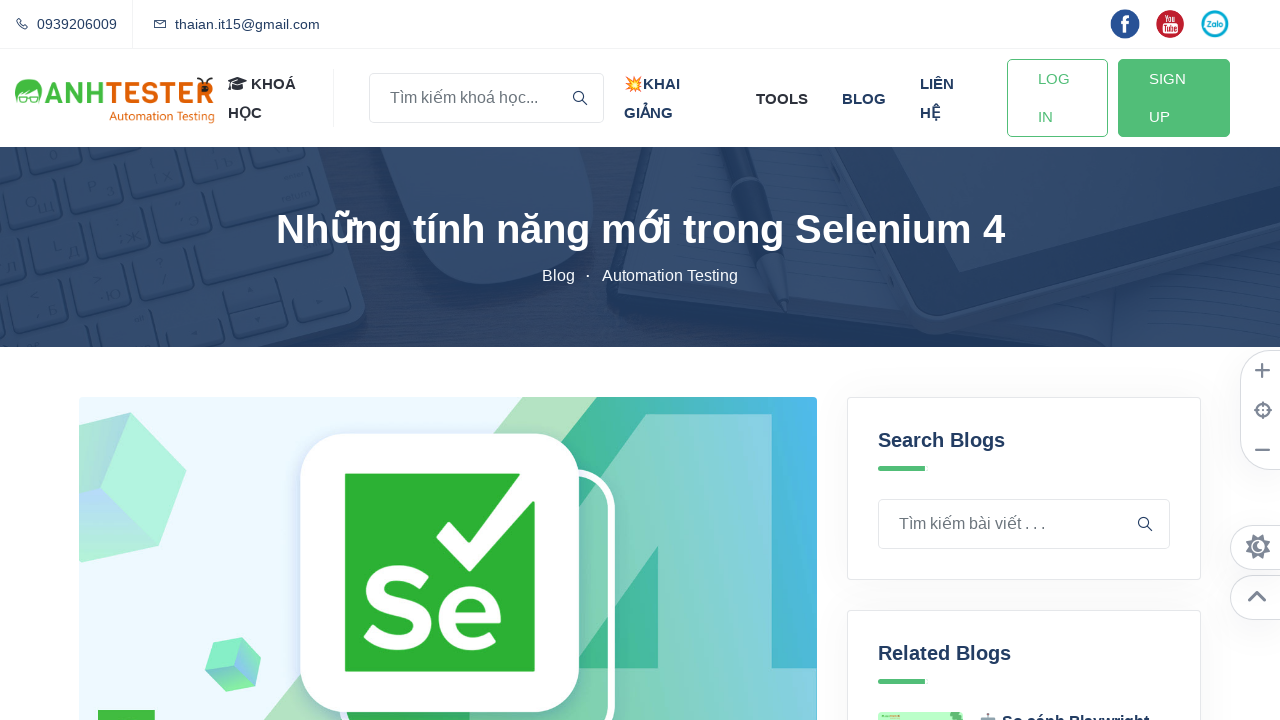

Verified that 'Selenium' text is present in page content
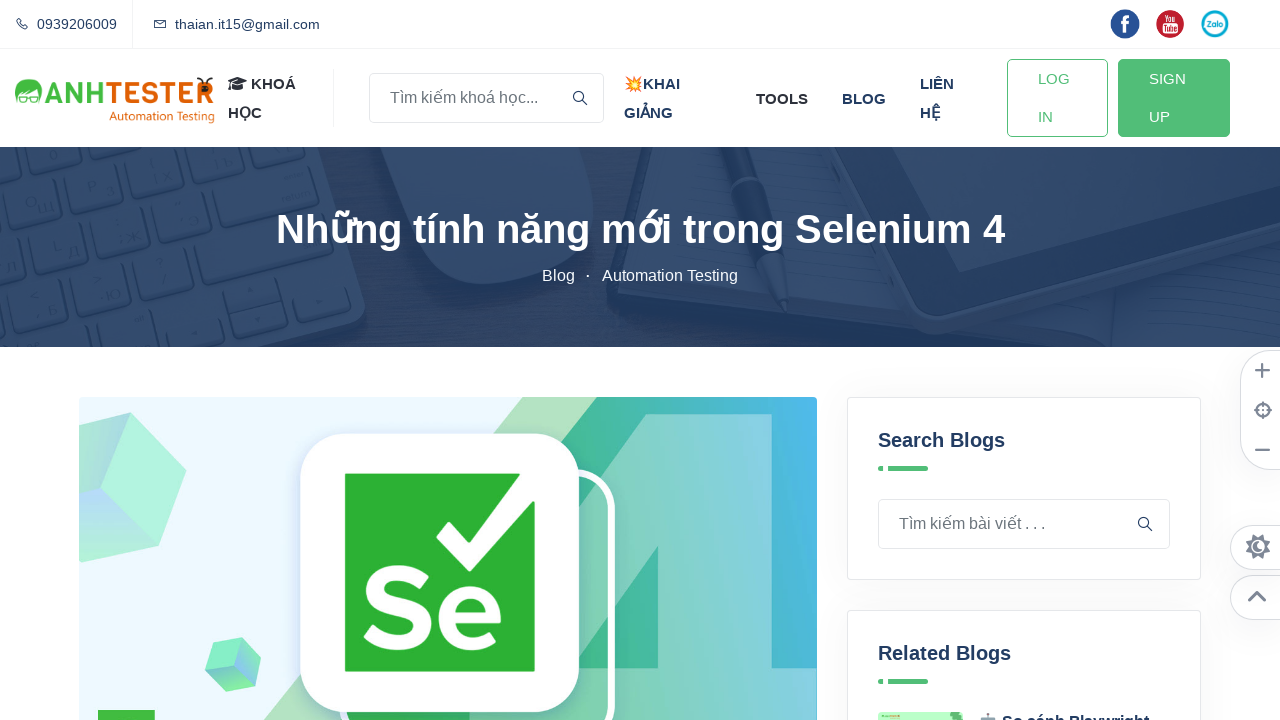

Verified that 'Junit' text is not present in page content
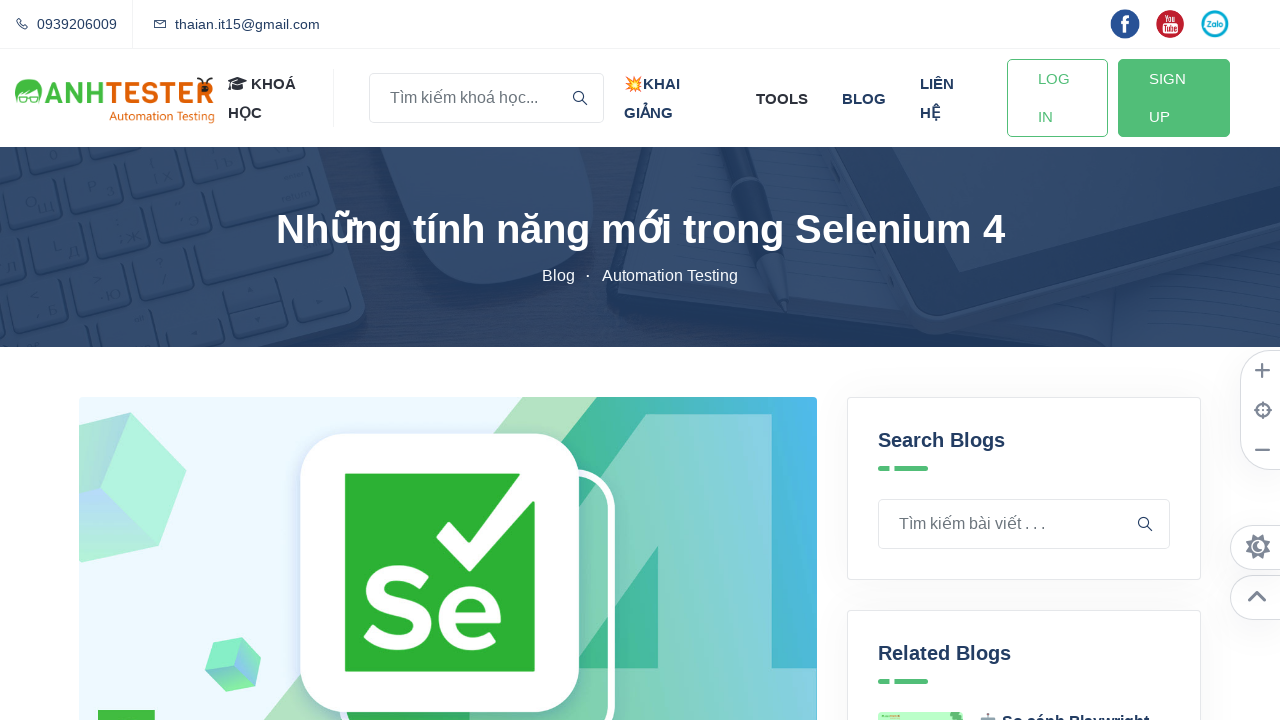

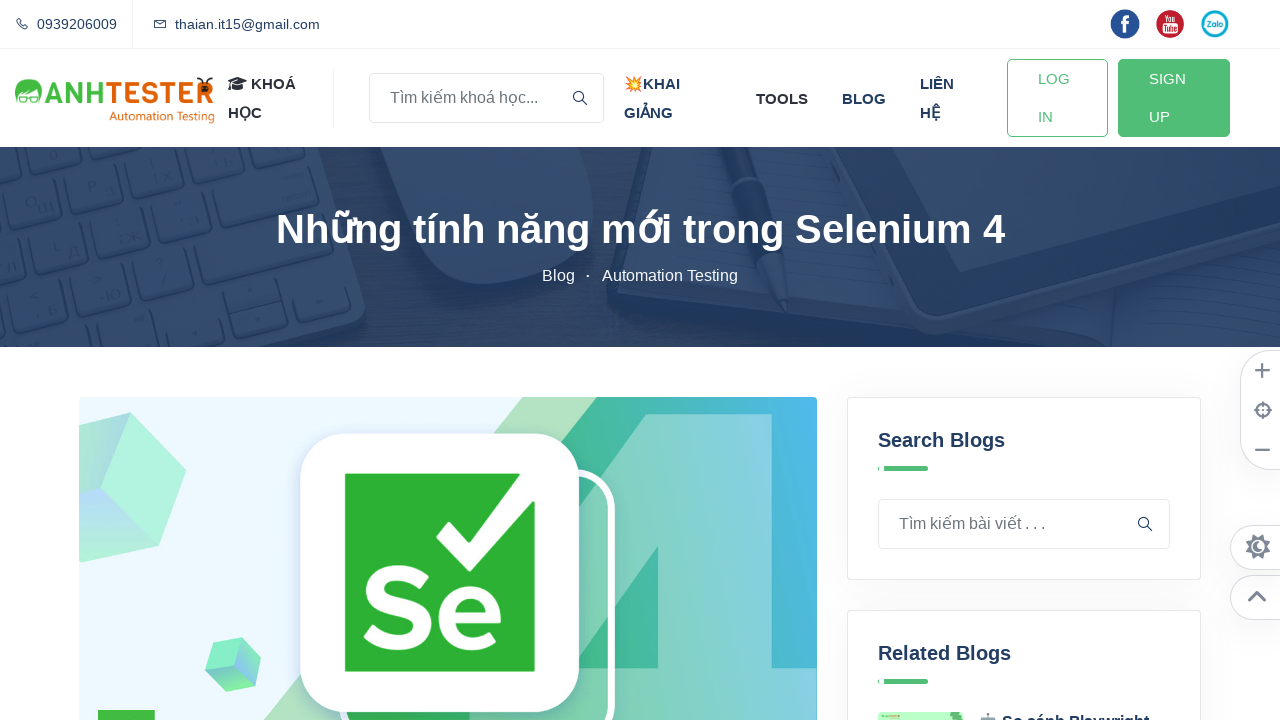